Tests a mortgage calculator by entering a purchase price and calculating monthly and total payments

Starting URL: https://www.mlcalc.com

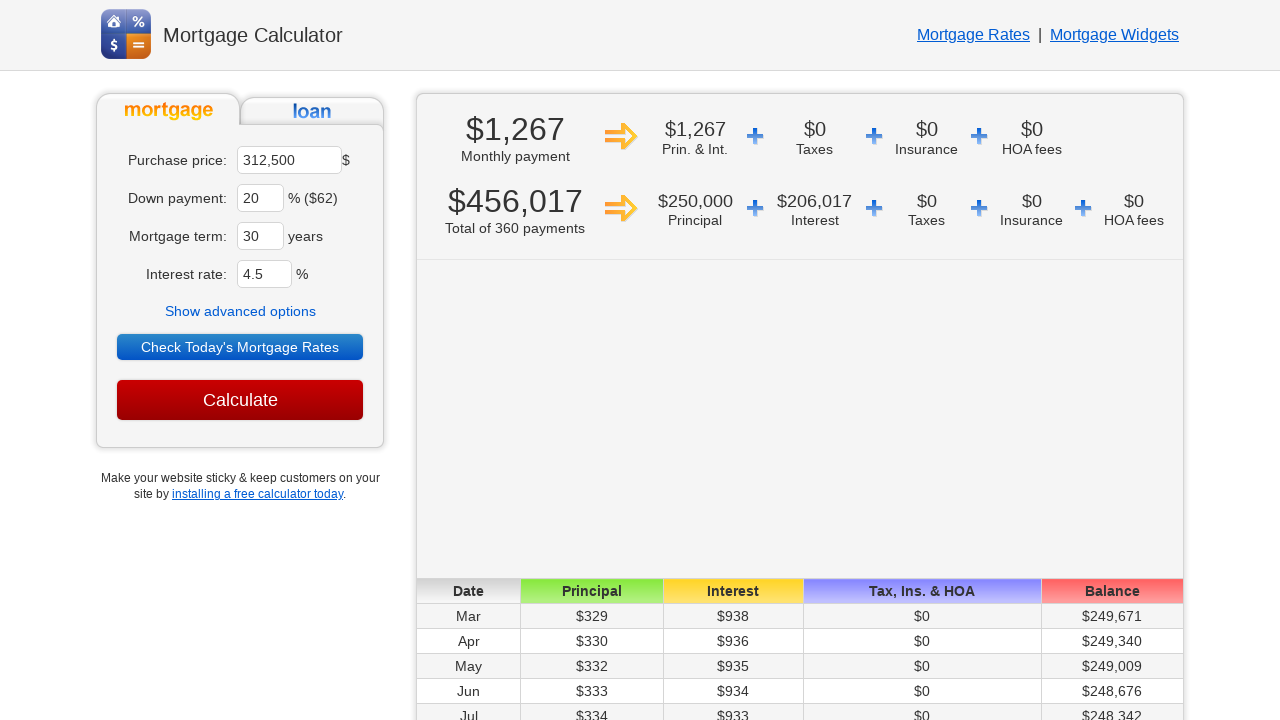

Cleared the purchase price field on input[name='ma']
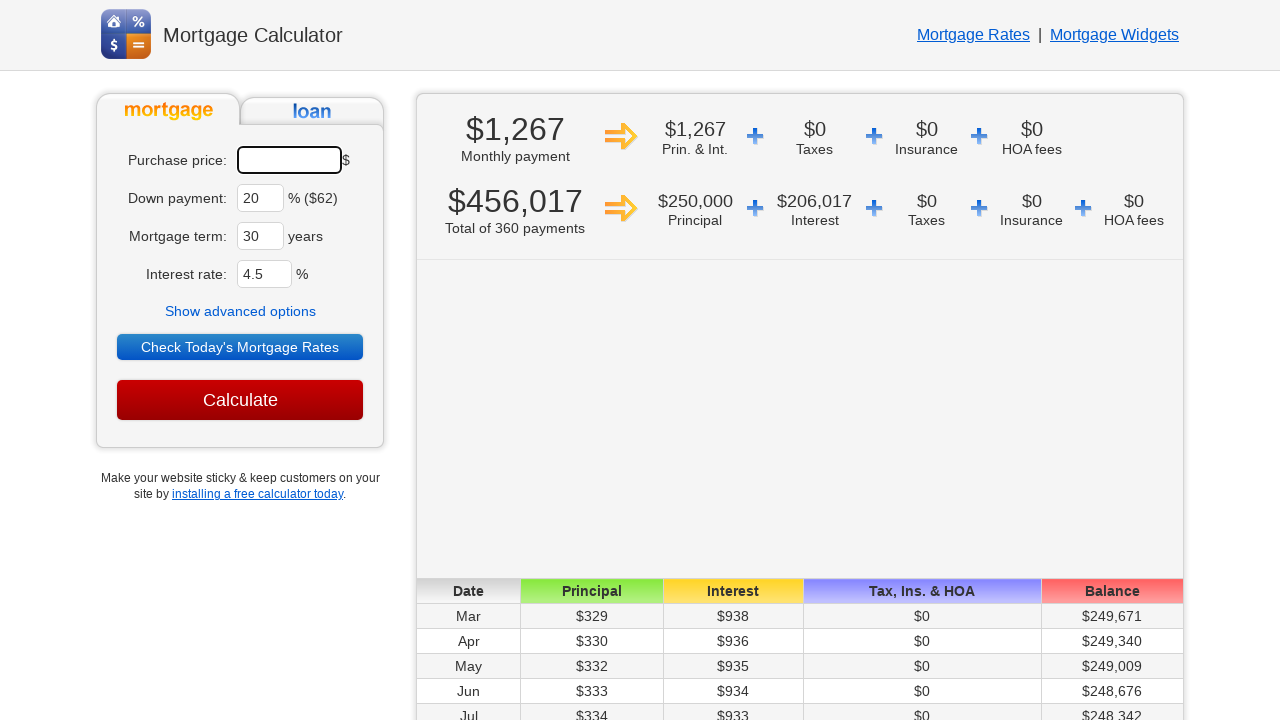

Entered purchase price of $250,000 on input[name='ma']
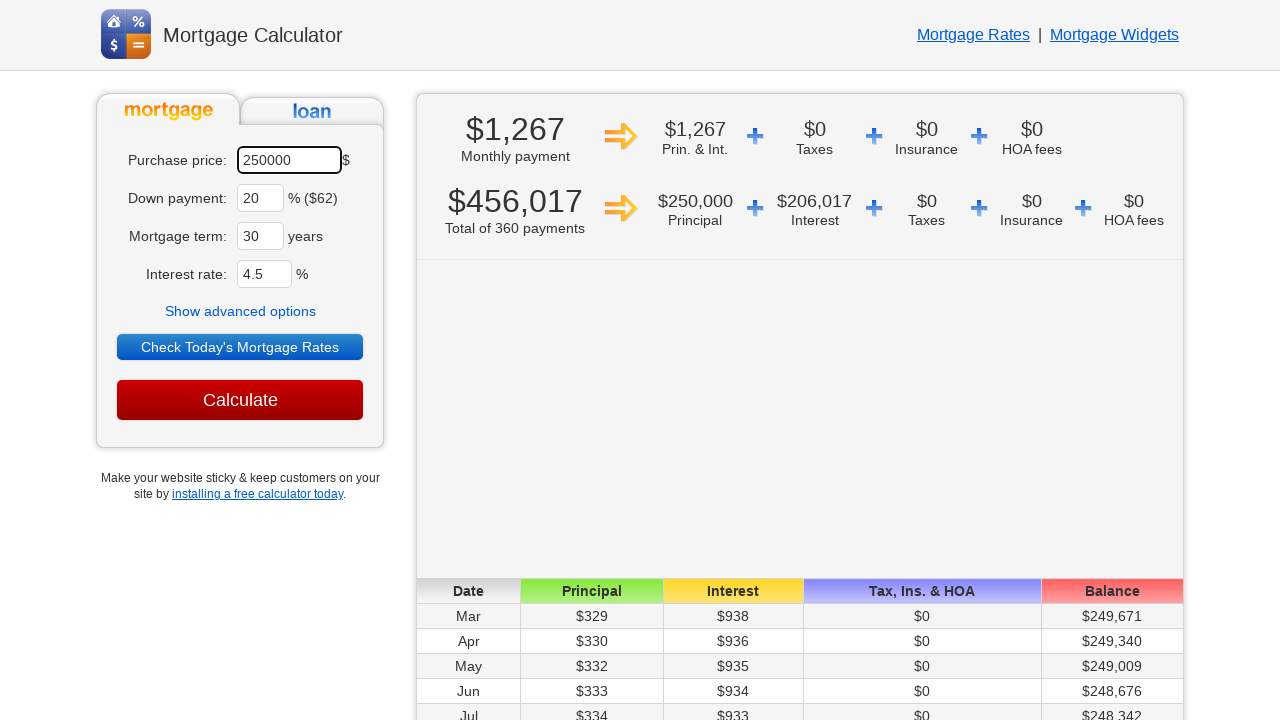

Clicked the Calculate button at (240, 400) on input[value='Calculate']
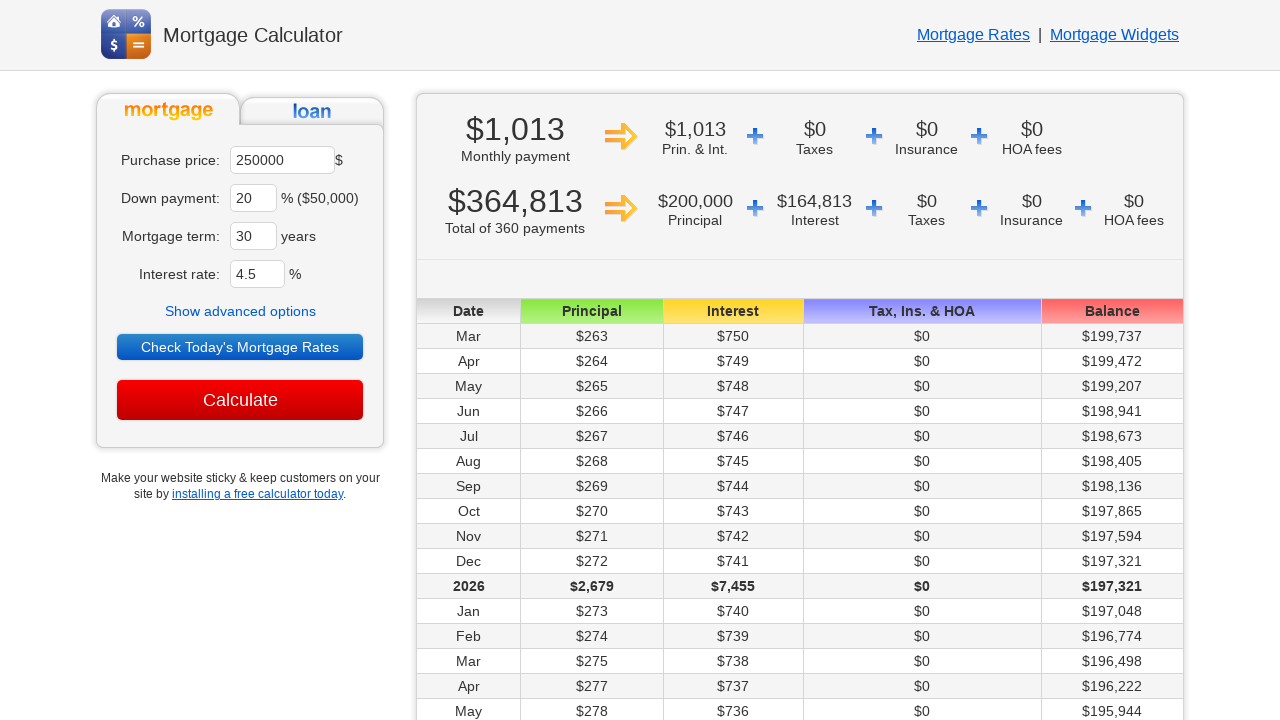

Waited for calculation results to appear
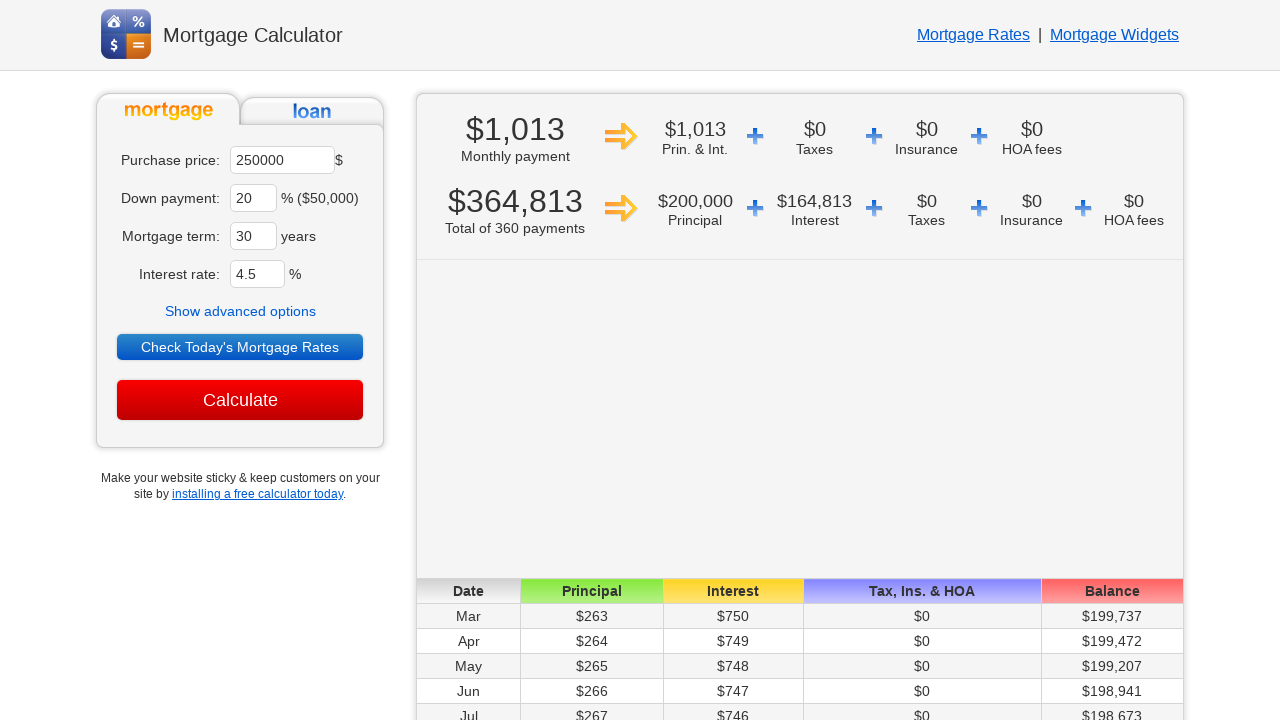

Retrieved monthly payment: $1,013
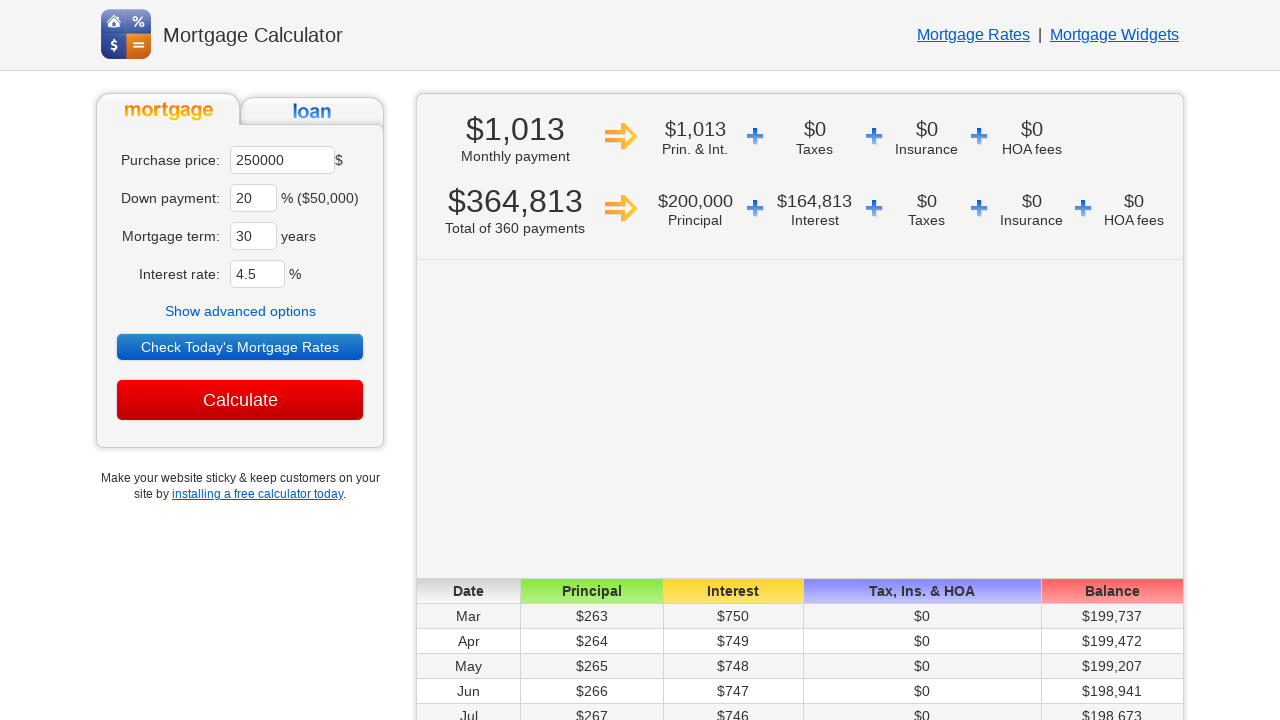

Retrieved total 360 payment: $364,813
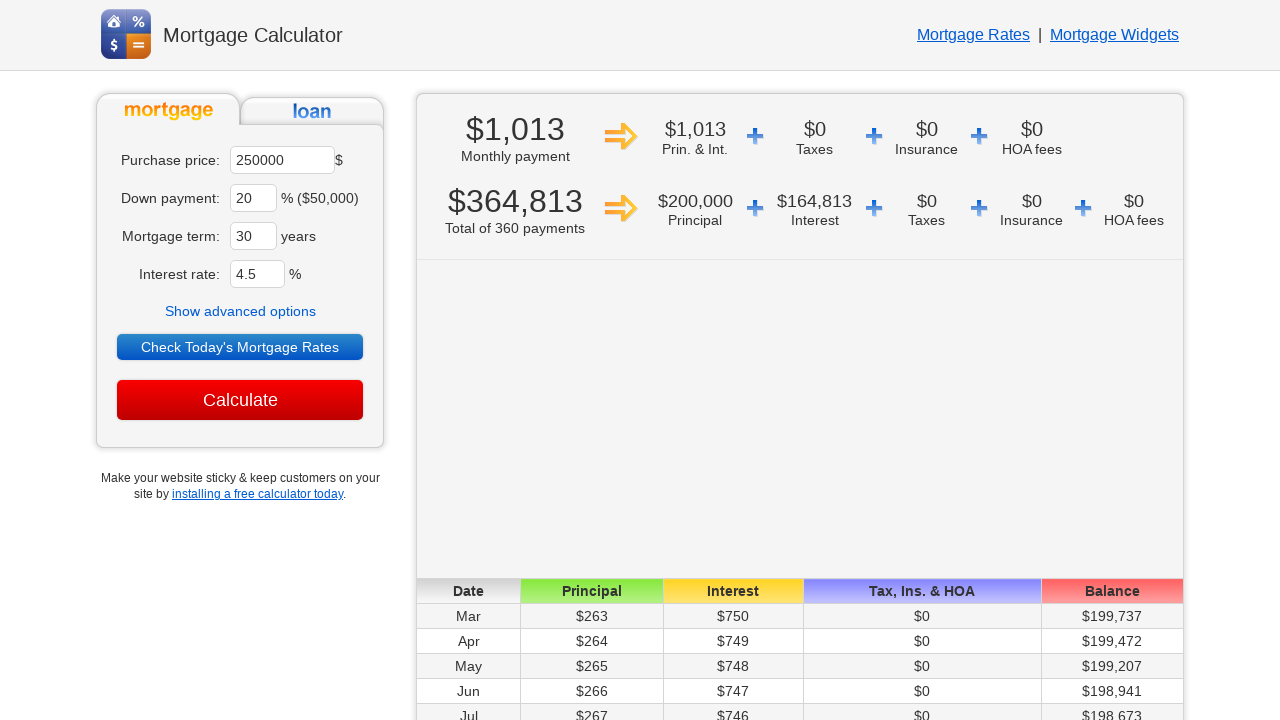

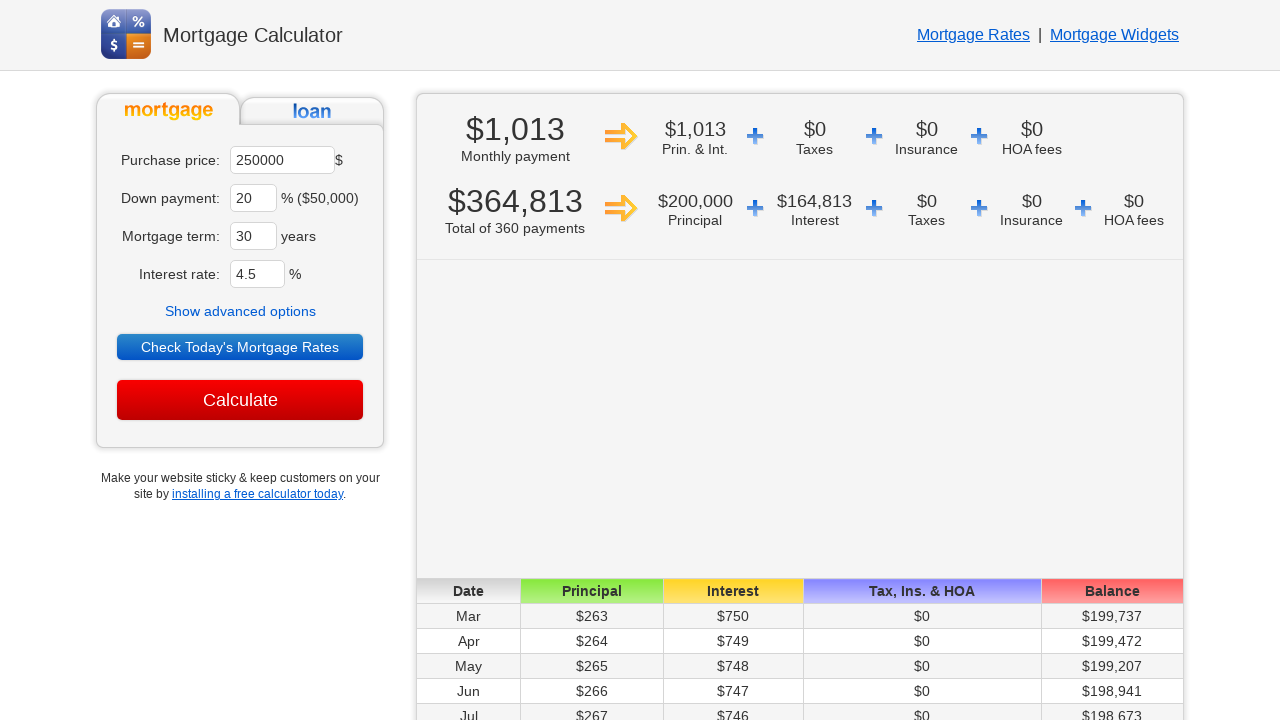